Navigates to Browse Languages section and verifies the table header row contains expected column names.

Starting URL: http://www.99-bottles-of-beer.net/

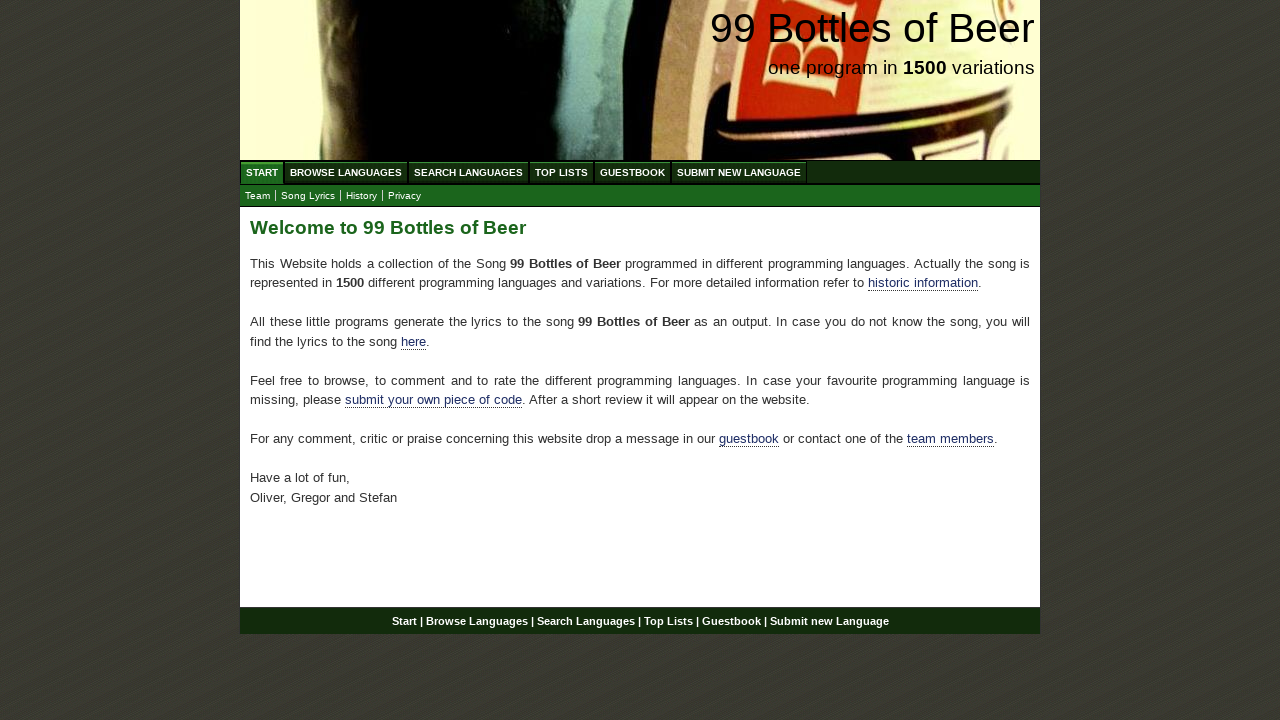

Clicked on Browse Languages link at (346, 172) on a[href='/abc.html']
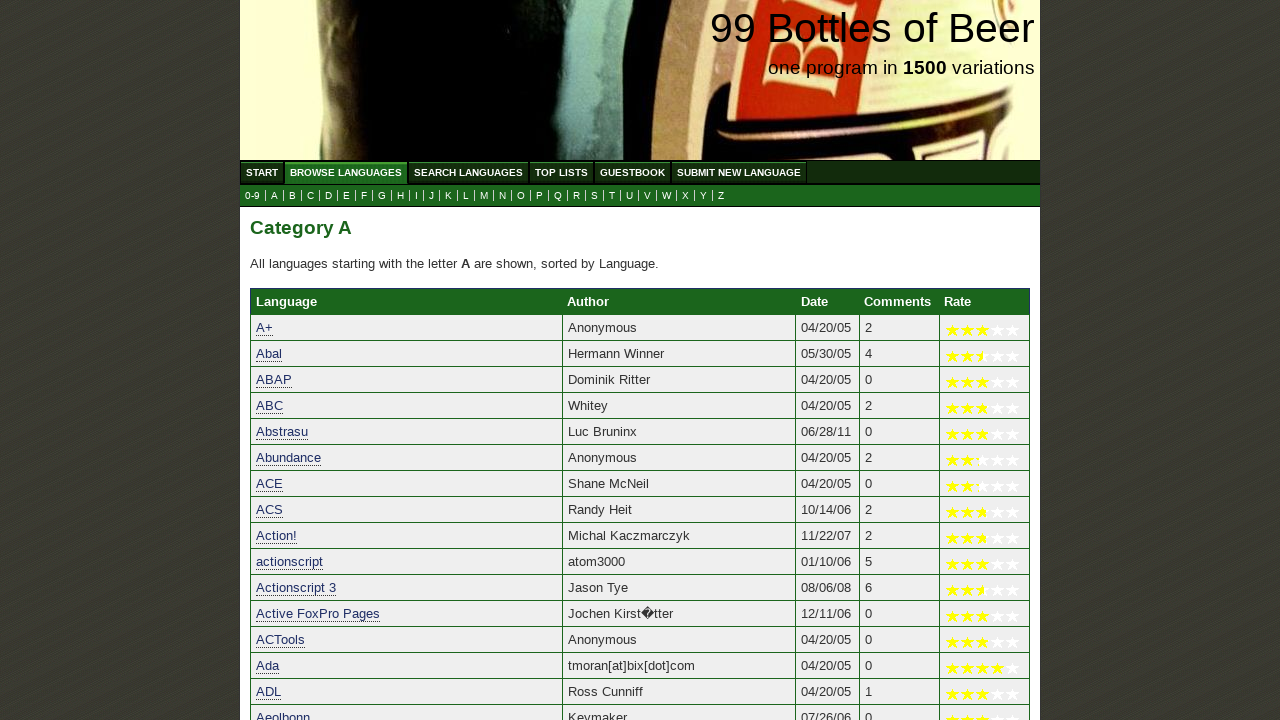

Table header row loaded and visible
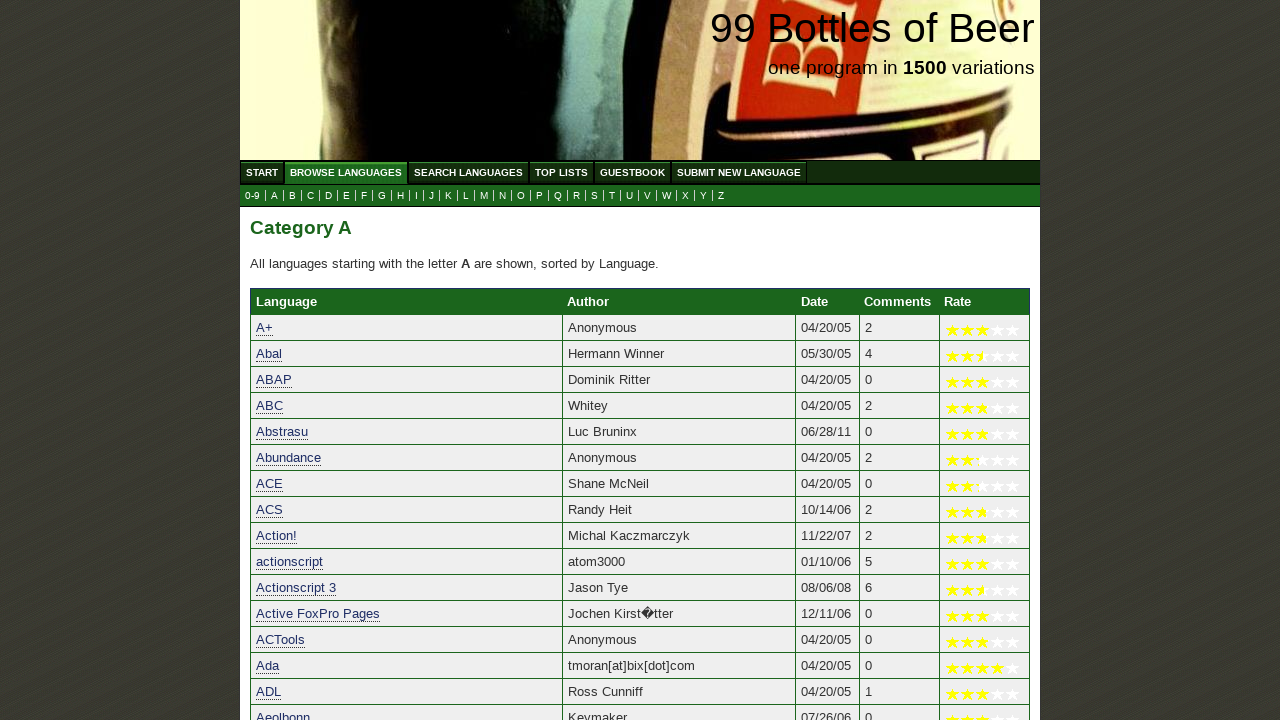

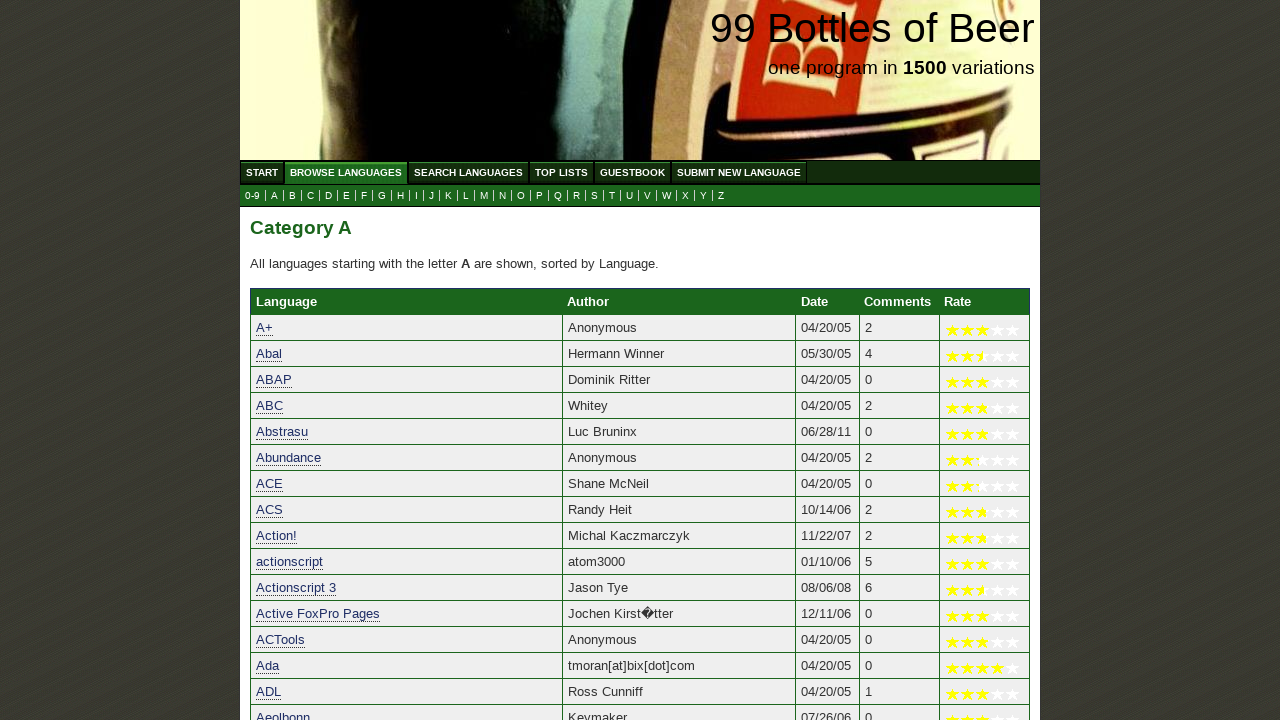